Tests checkbox selection functionality by ensuring three checkboxes are checked on a practice automation page

Starting URL: https://www.rahulshettyacademy.com/AutomationPractice/

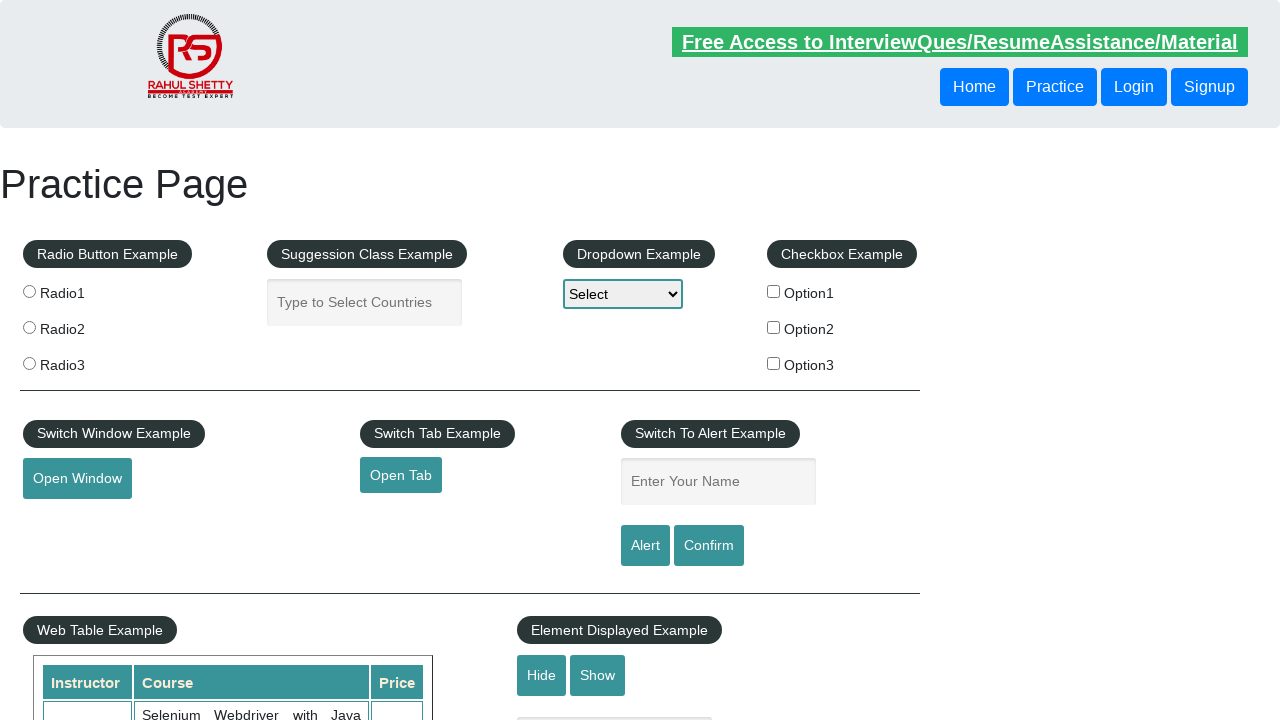

Navigated to Rahul Shetty Academy Automation Practice page
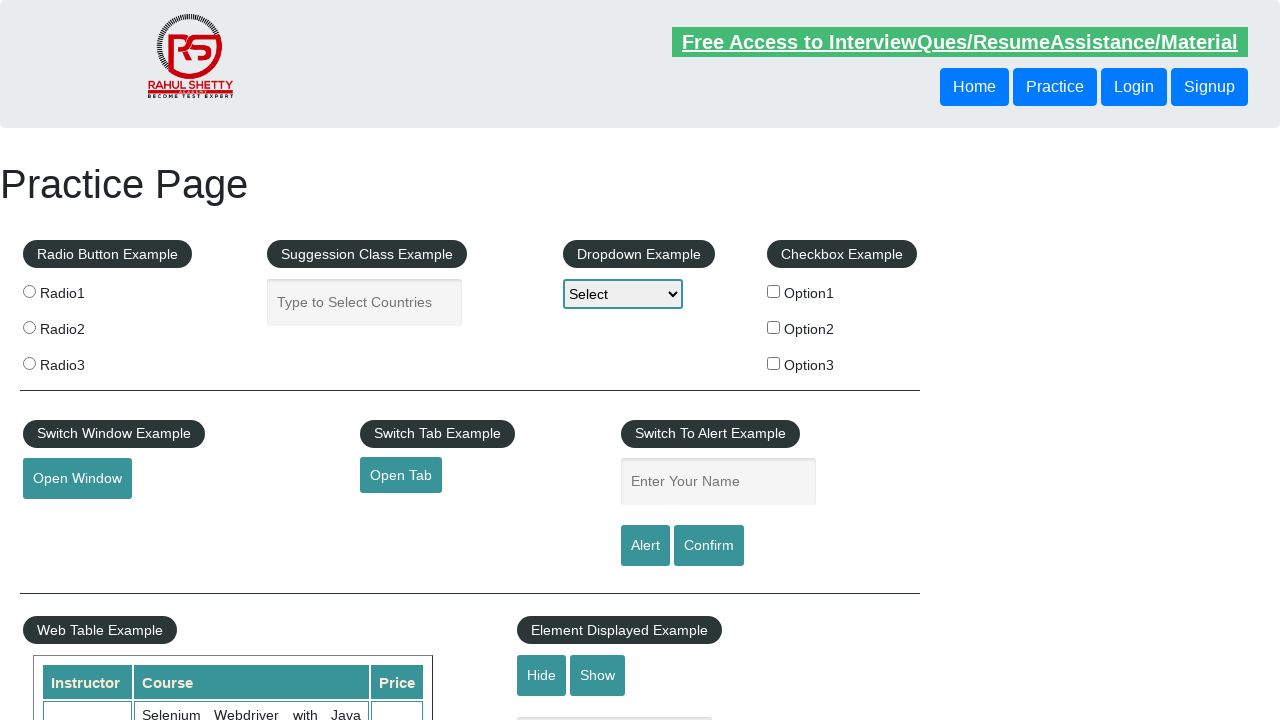

Located first checkbox element
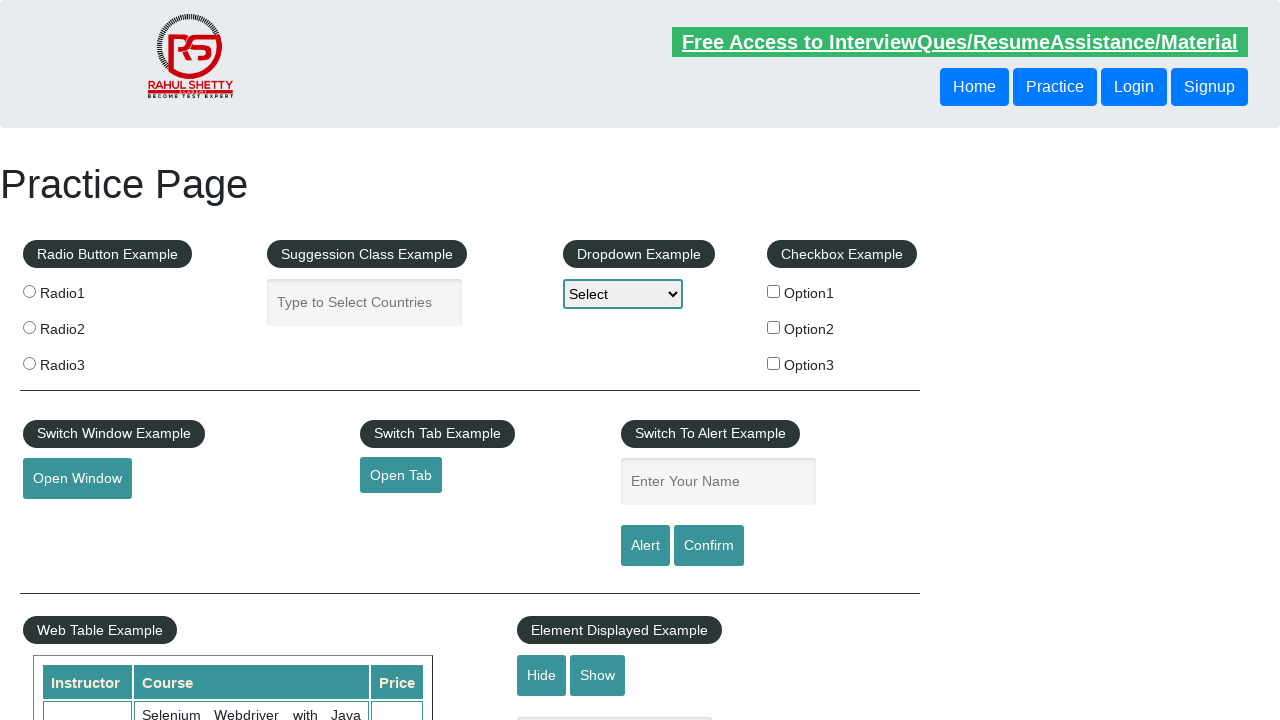

Checked first checkbox (checkBoxOption1) at (774, 291) on #checkBoxOption1
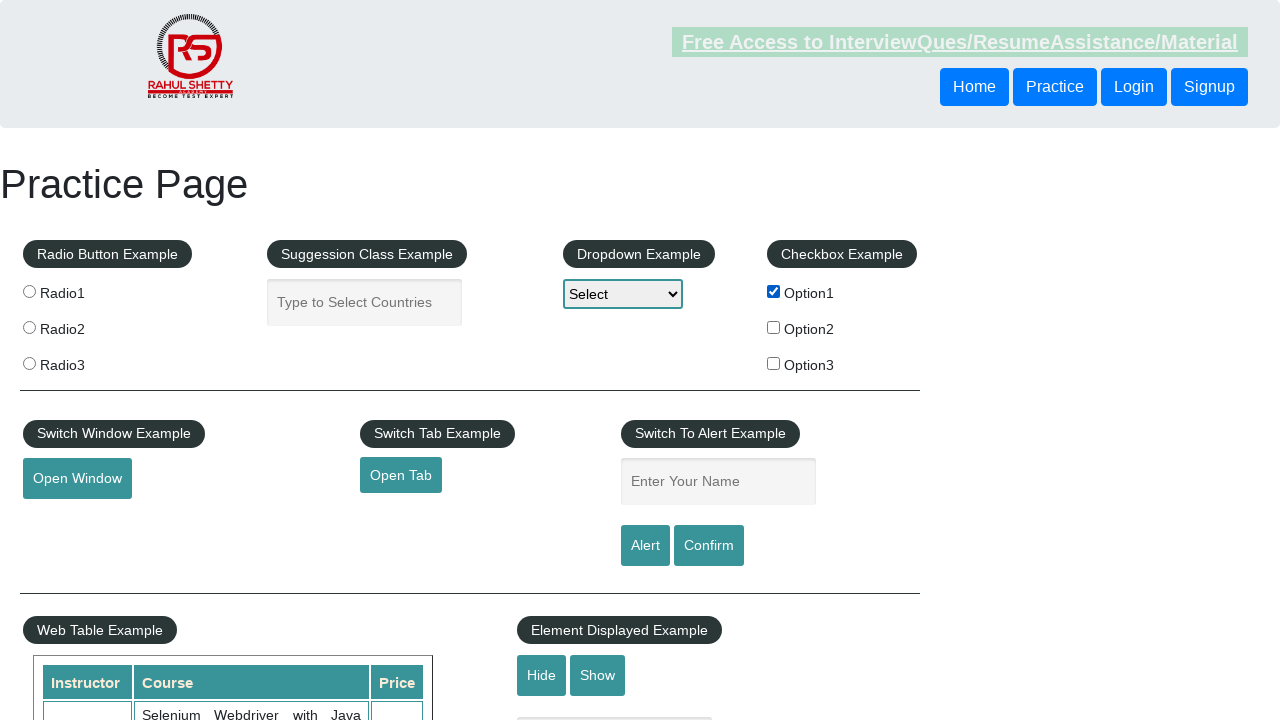

Located second checkbox element
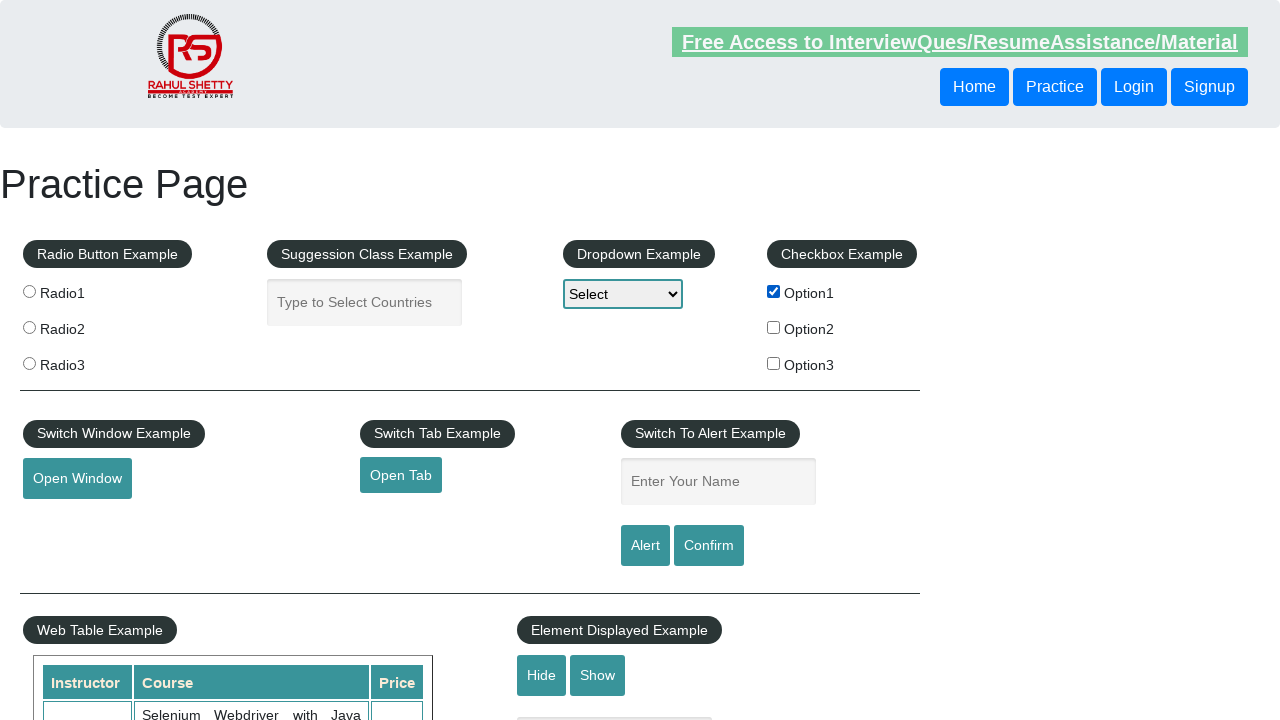

Checked second checkbox (checkBoxOption2) at (774, 327) on #checkBoxOption2
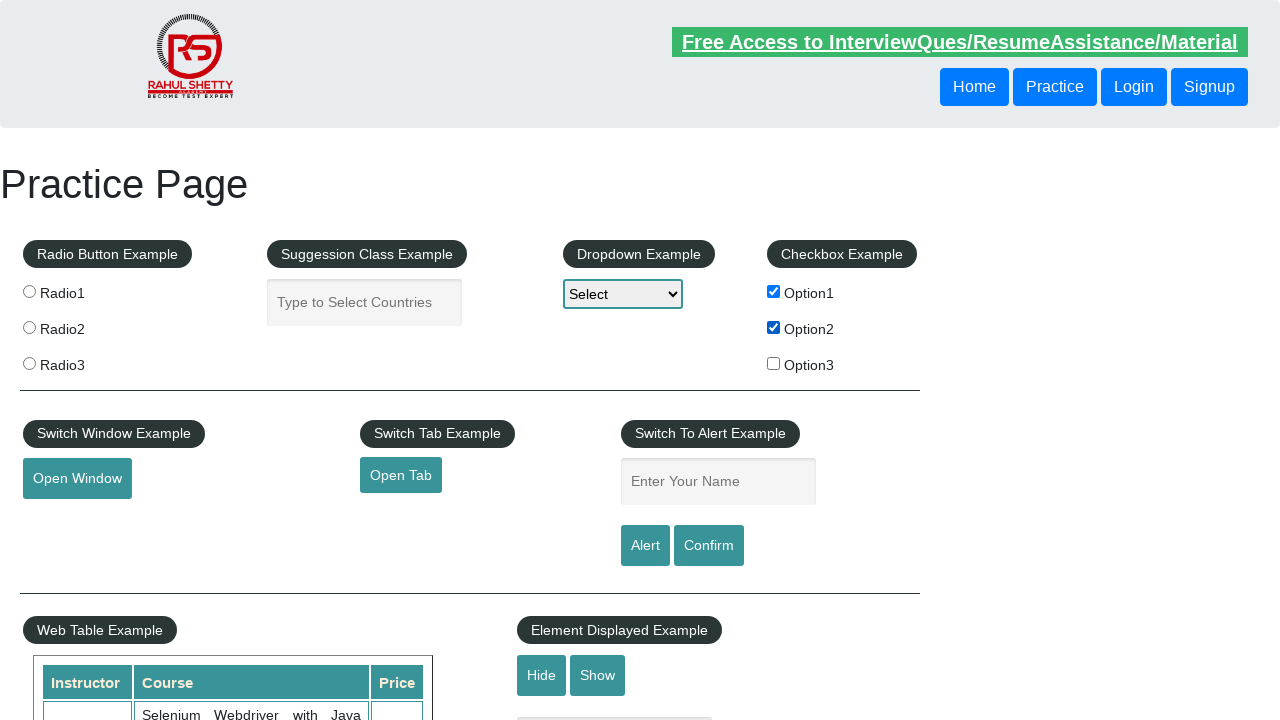

Located third checkbox element
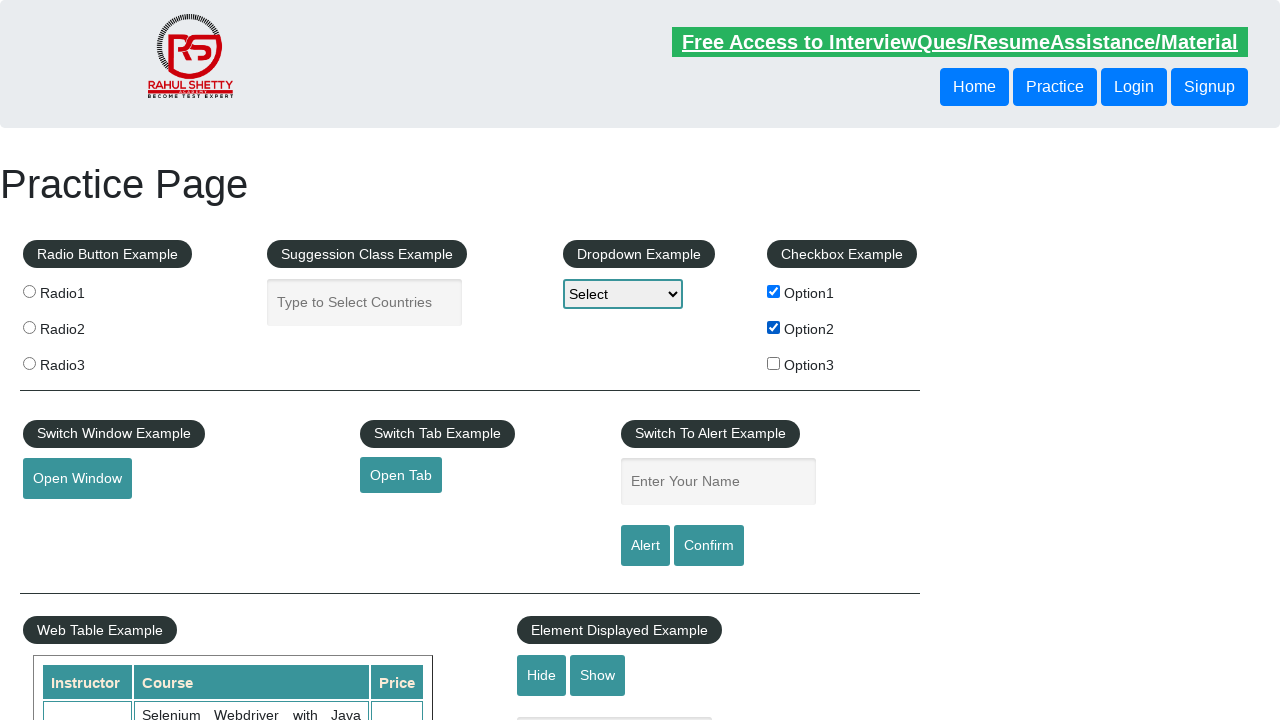

Checked third checkbox (checkBoxOption3) at (774, 363) on #checkBoxOption3
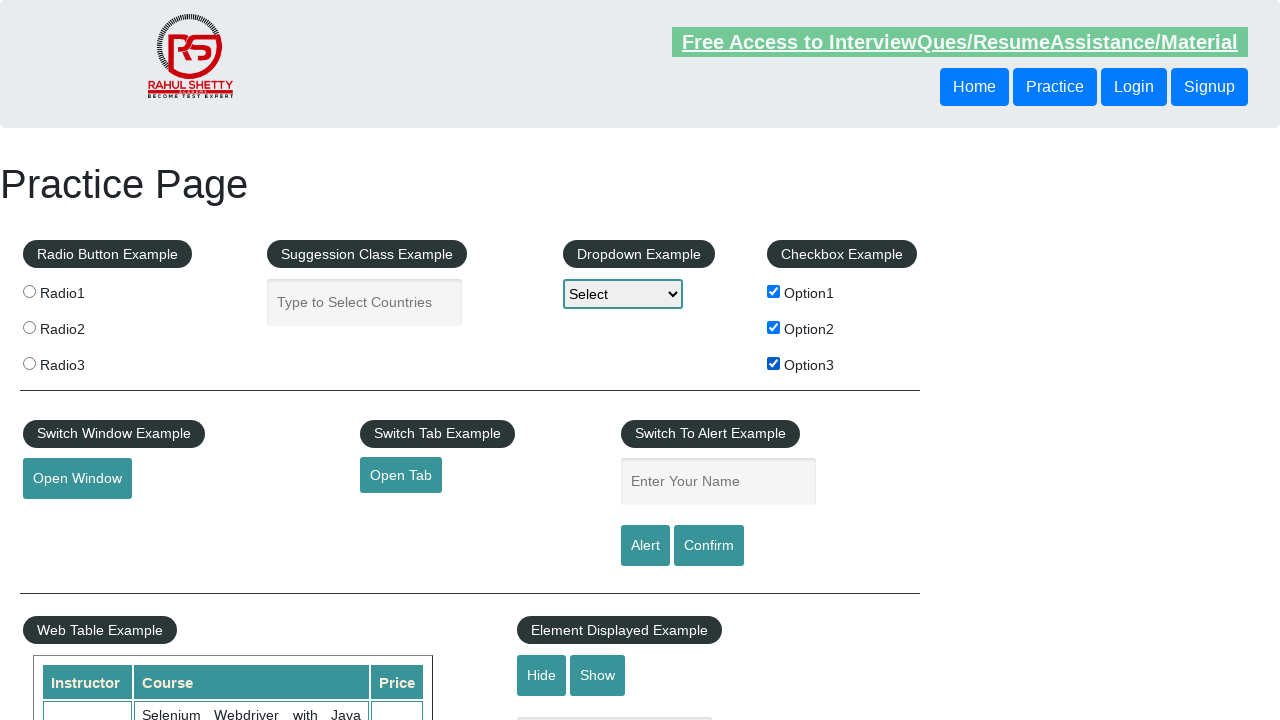

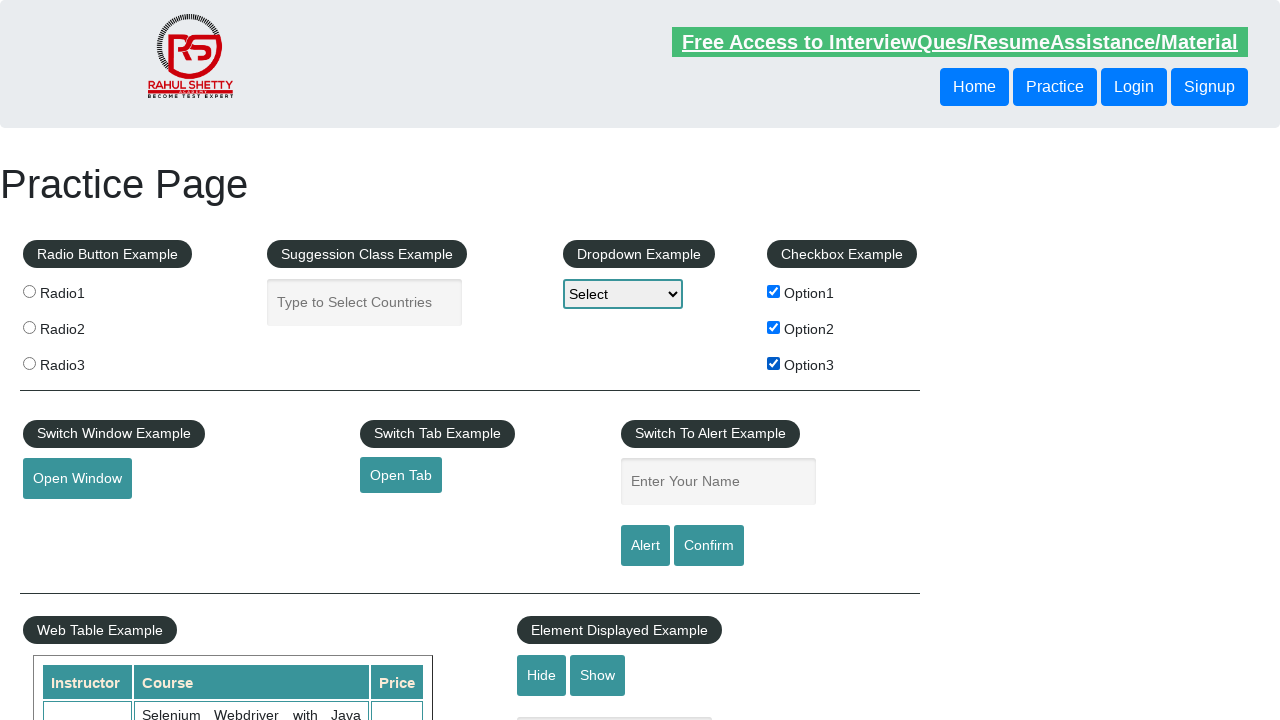